Tests the Playwright documentation site by verifying the page title contains "Playwright", checking the "Get started" link attributes, clicking it, and verifying navigation to the intro page.

Starting URL: https://playwright.dev

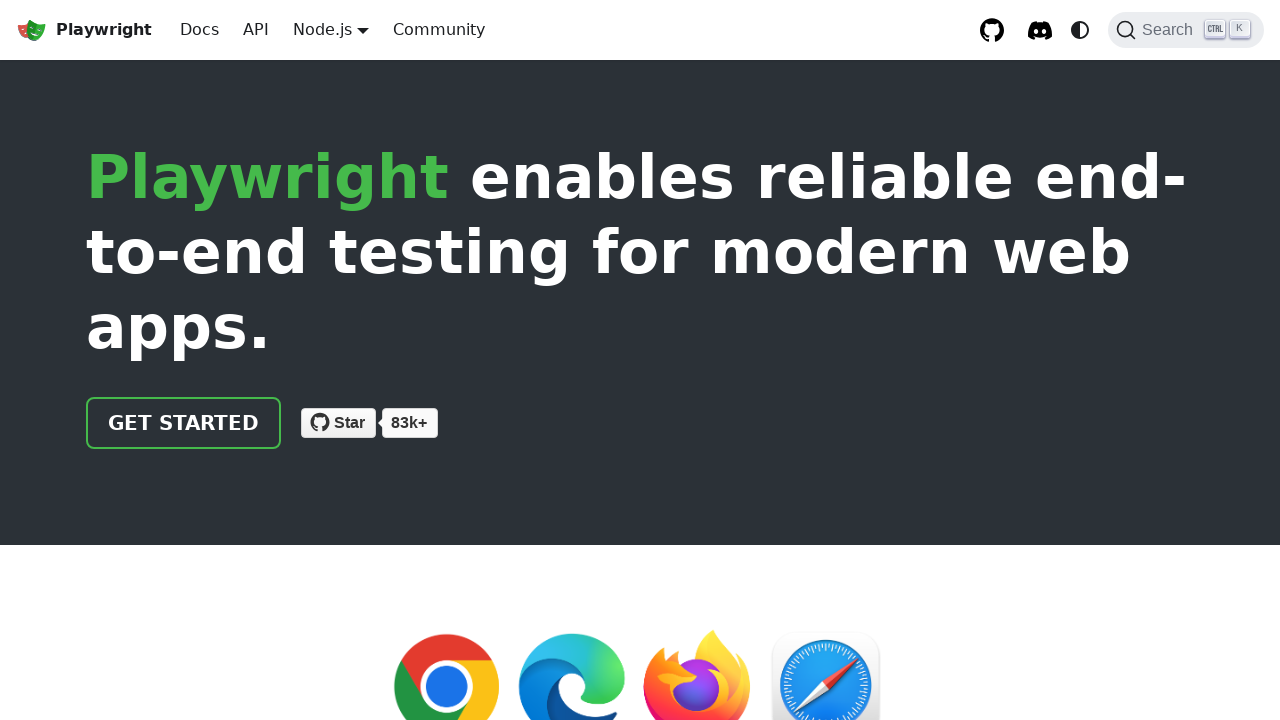

Verified page title contains 'Playwright'
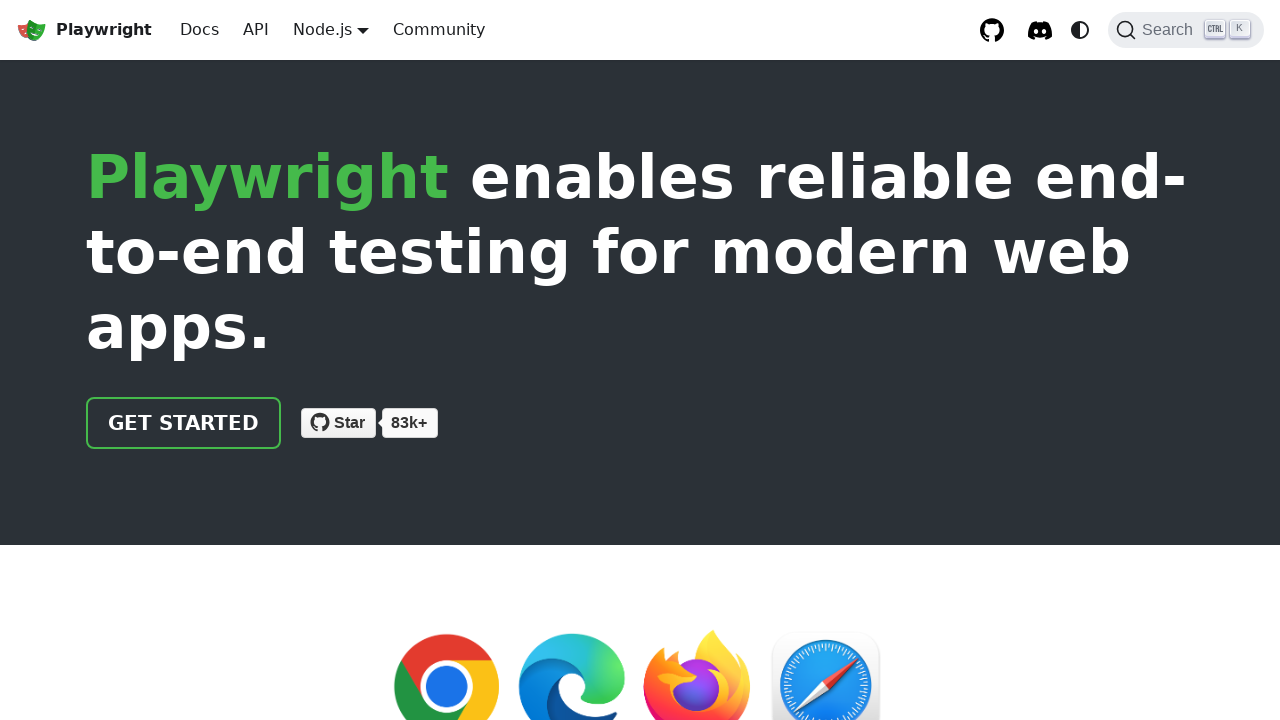

Located the 'Get started' link
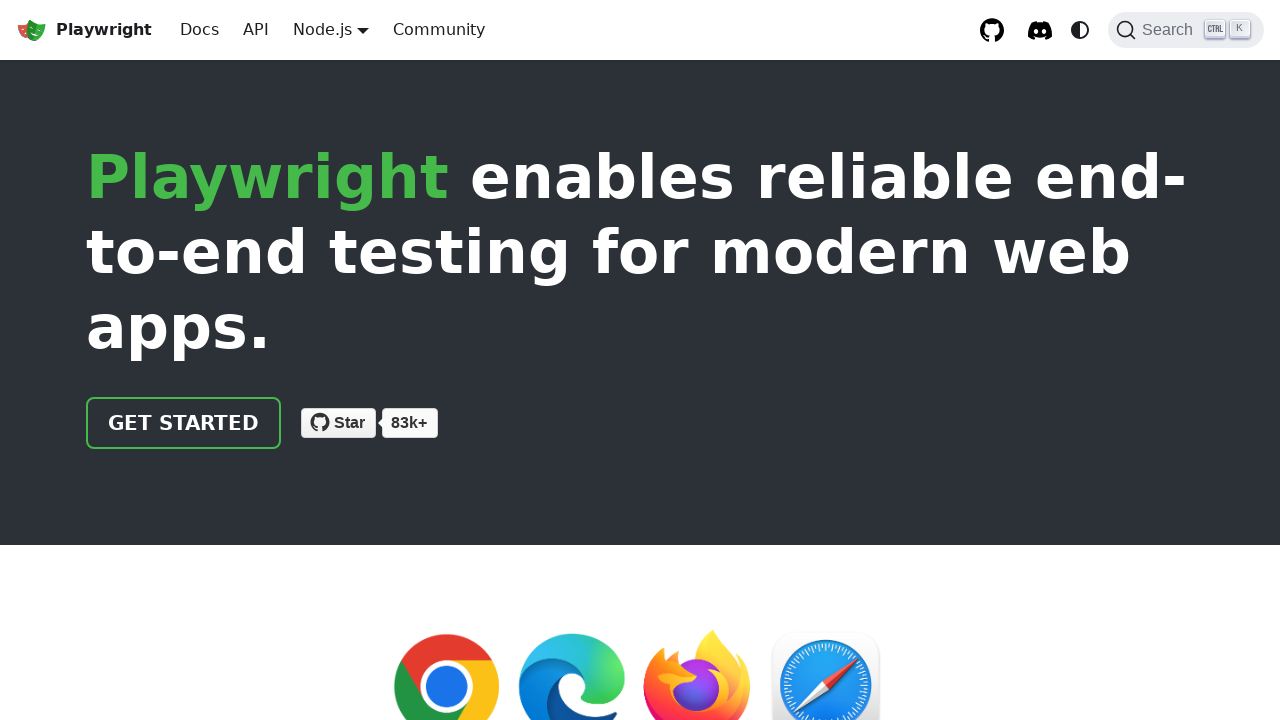

Verified 'Get started' link has href attribute '/docs/intro'
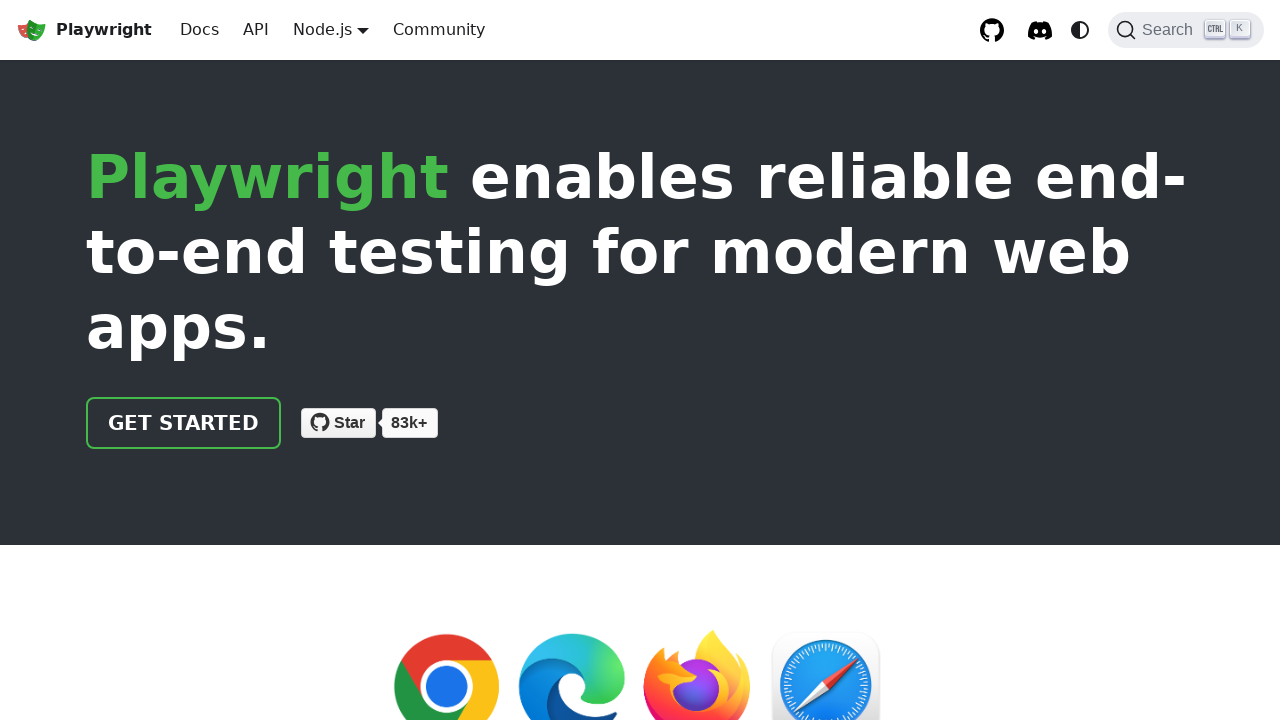

Clicked the 'Get started' link at (184, 423) on internal:role=link[name="Get started"i]
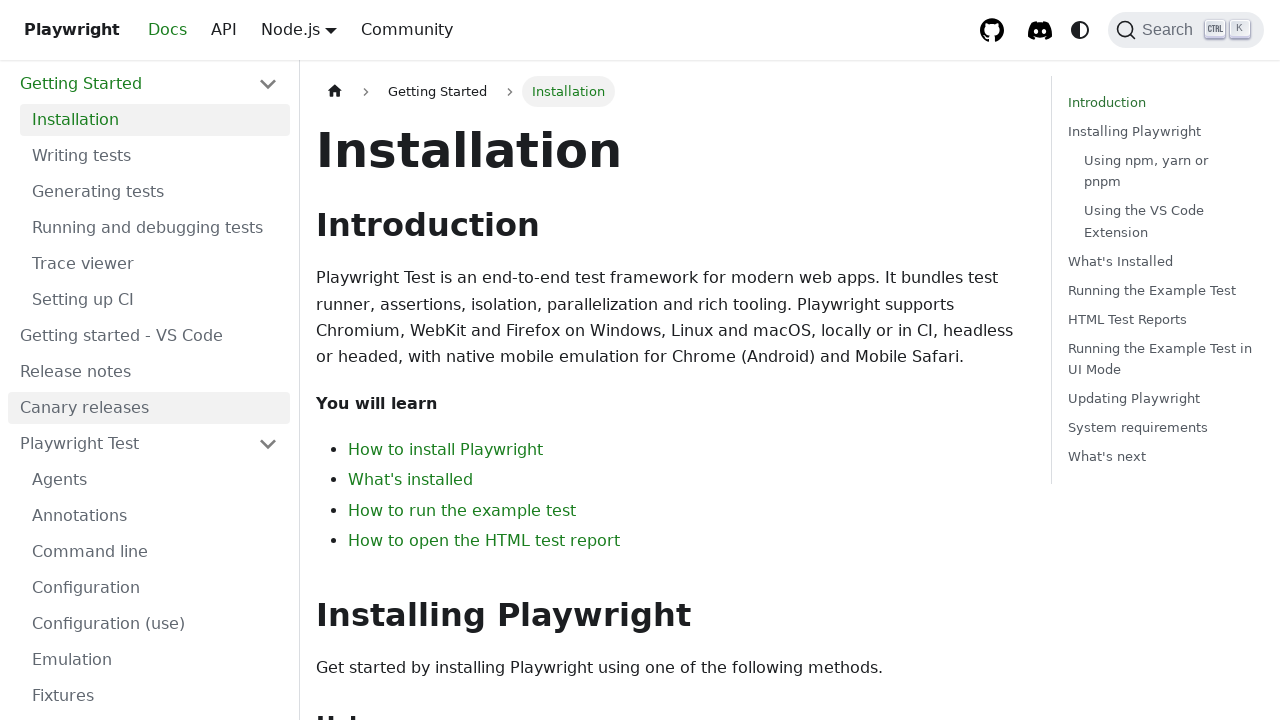

Verified page URL contains 'intro'
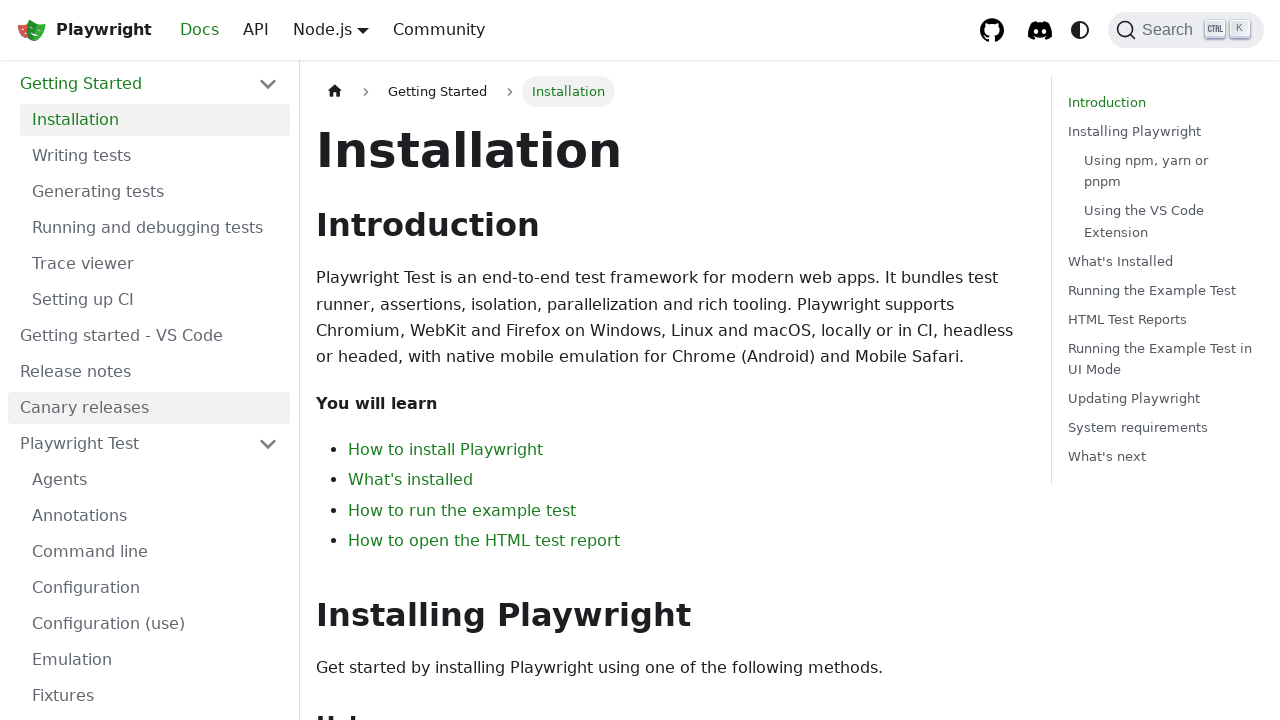

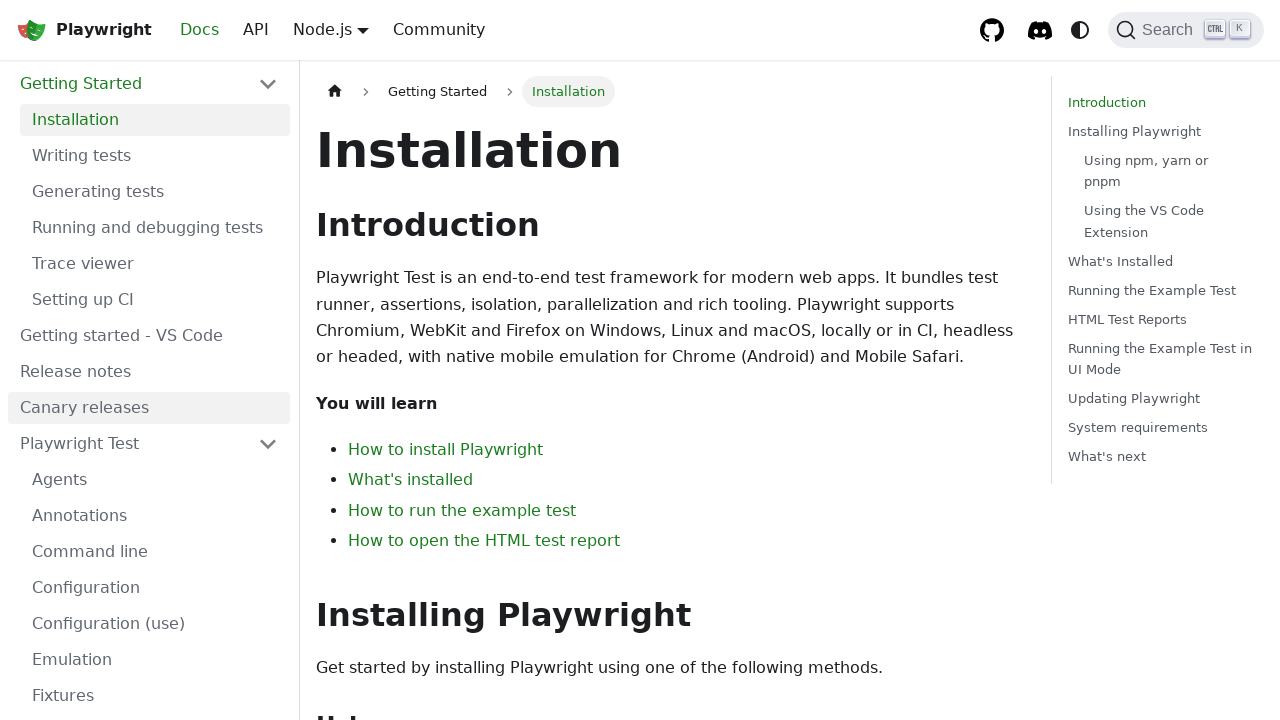